Tests JavaScript alert acceptance by clicking the first button, accepting the alert, and verifying the success message is displayed

Starting URL: https://the-internet.herokuapp.com/javascript_alerts

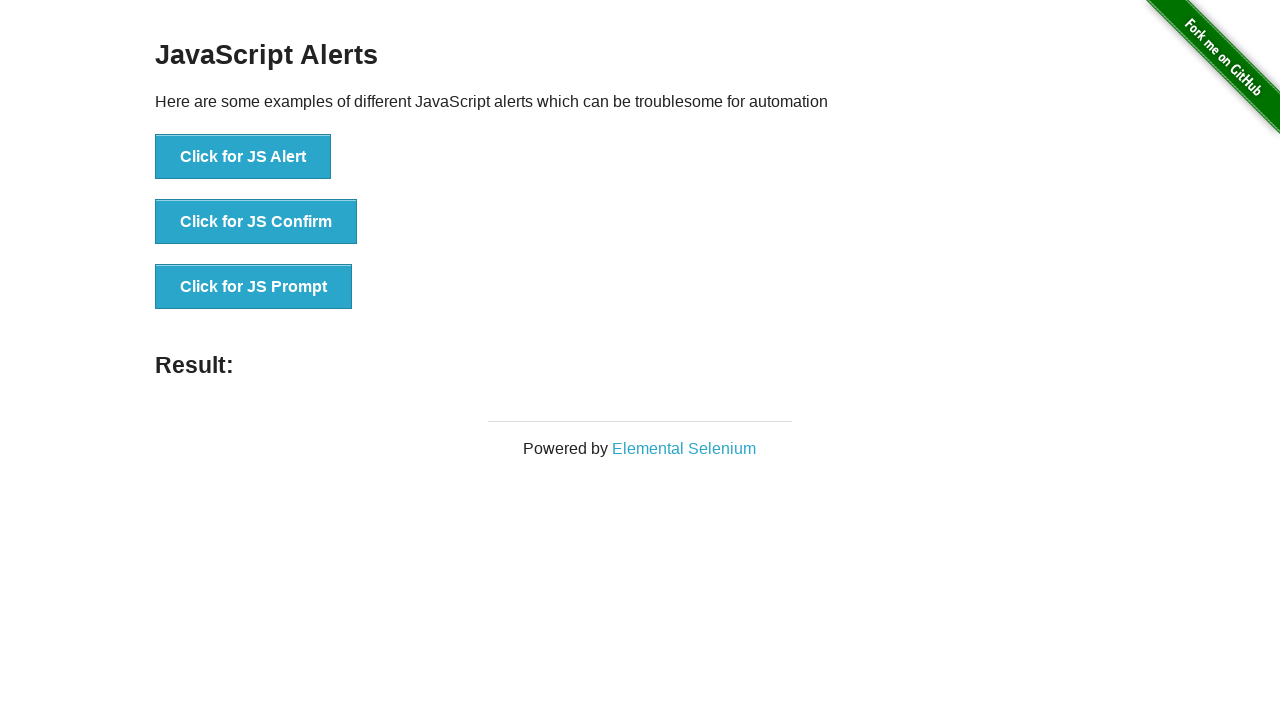

Clicked the 'Click for JS Alert' button to trigger JavaScript alert at (243, 157) on xpath=//*[text()='Click for JS Alert']
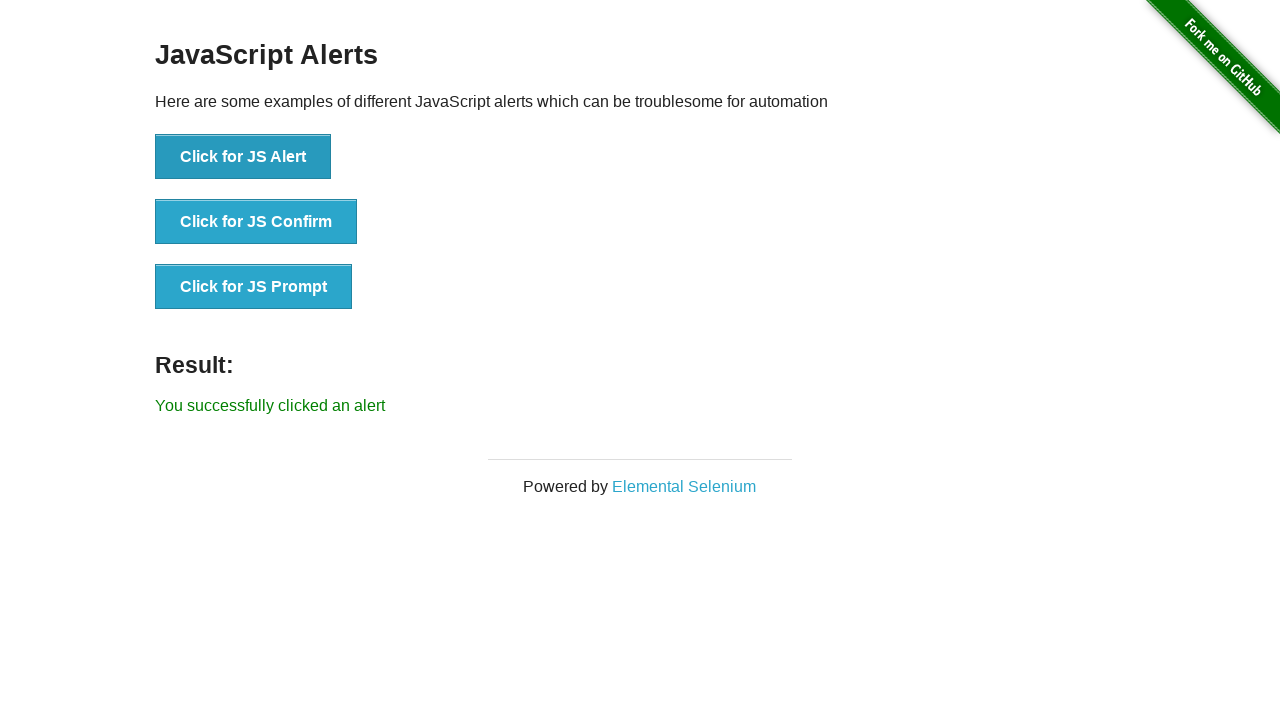

Set up dialog handler to accept alerts
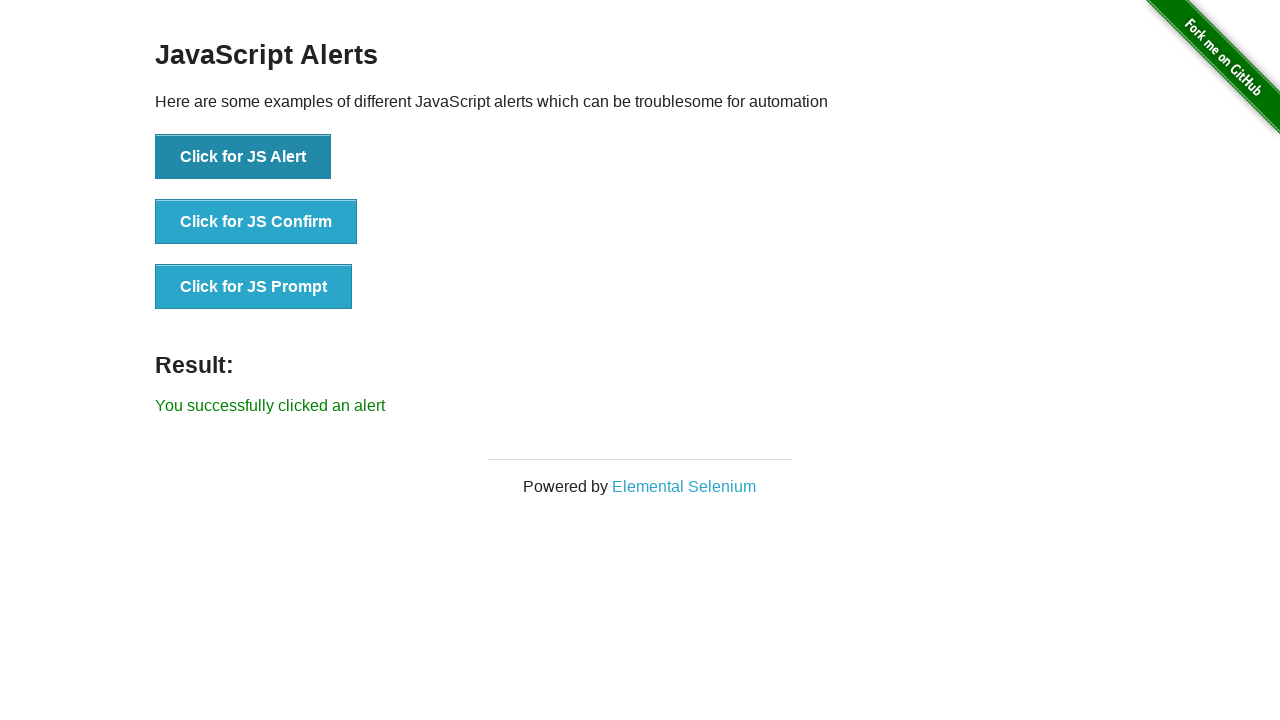

Clicked the alert button again to trigger alert that will be accepted at (243, 157) on xpath=//*[text()='Click for JS Alert']
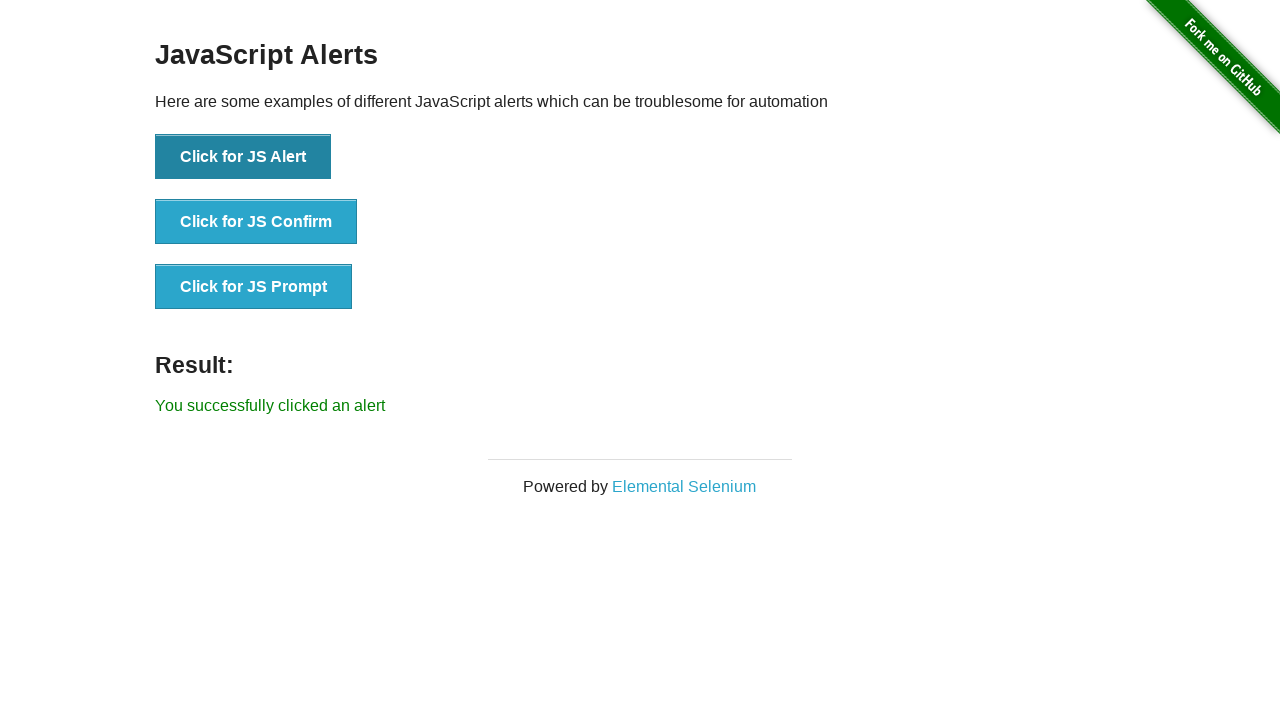

Verified success message 'You successfully clicked an alert' is displayed
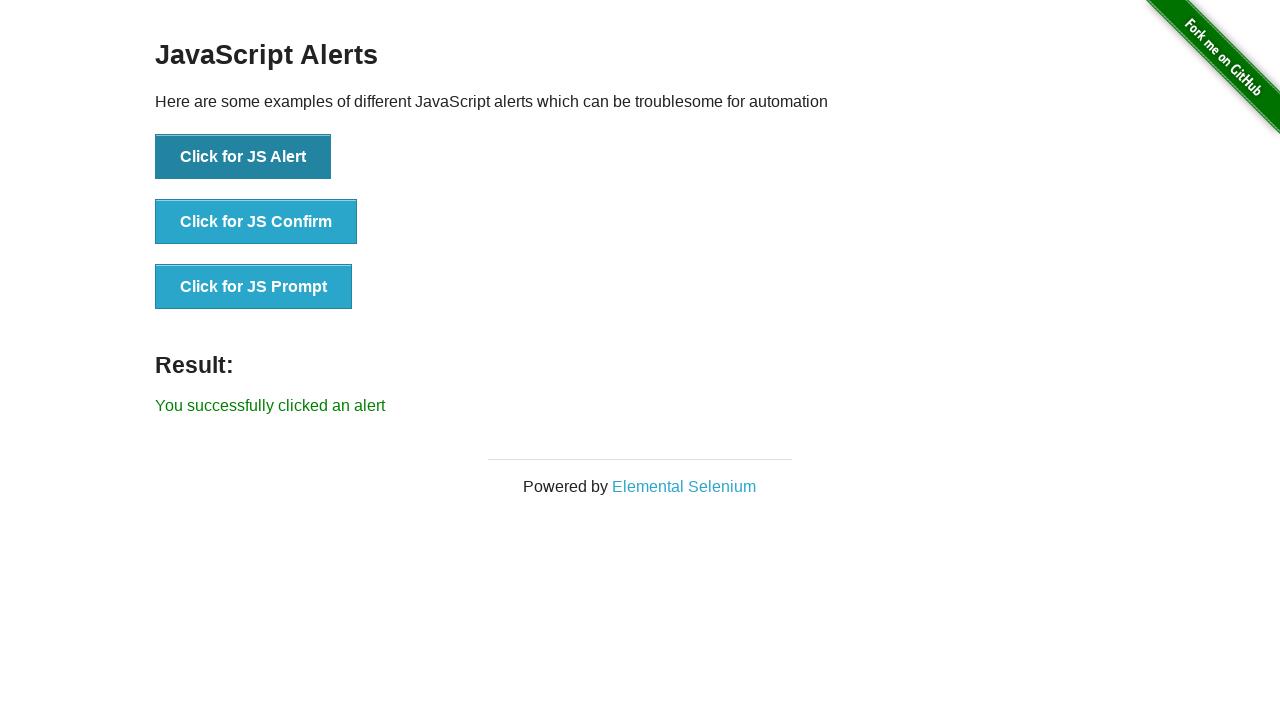

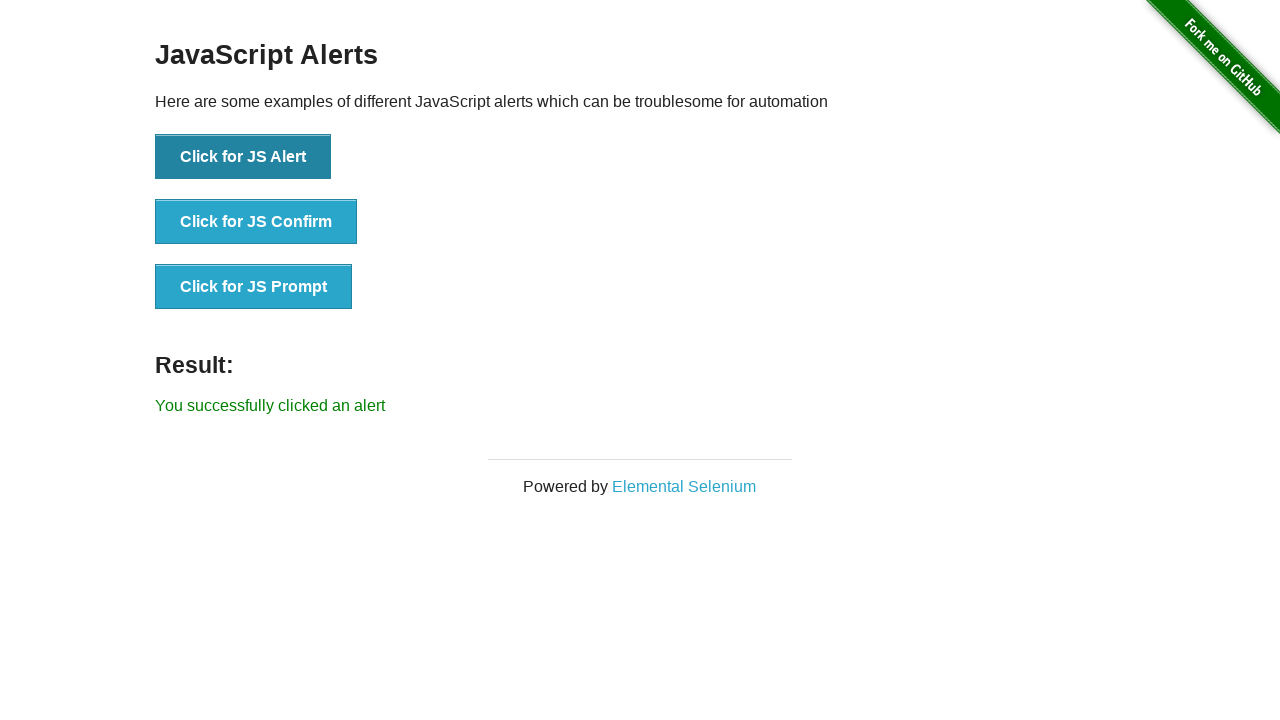